Tests mouse hover functionality by hovering over an element and clicking on a submenu option that appears

Starting URL: https://rahulshettyacademy.com/AutomationPractice/

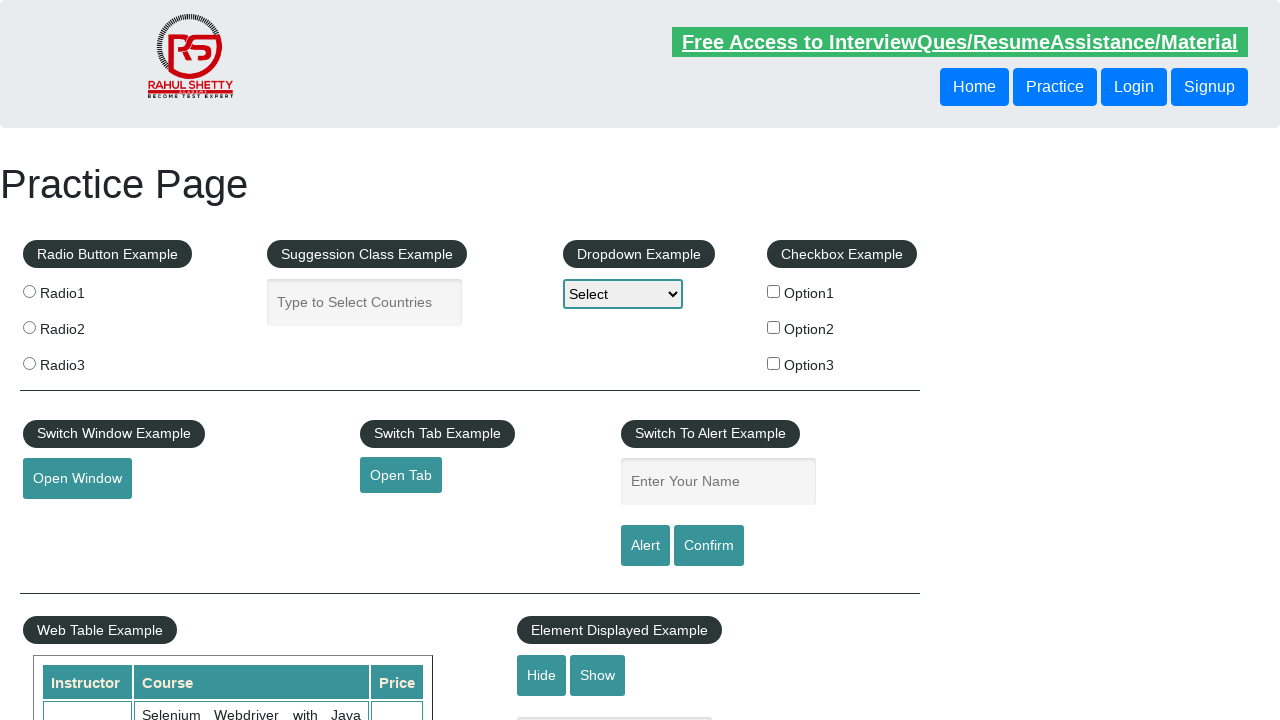

Hovered over mouse hover button to reveal submenu at (83, 361) on #mousehover
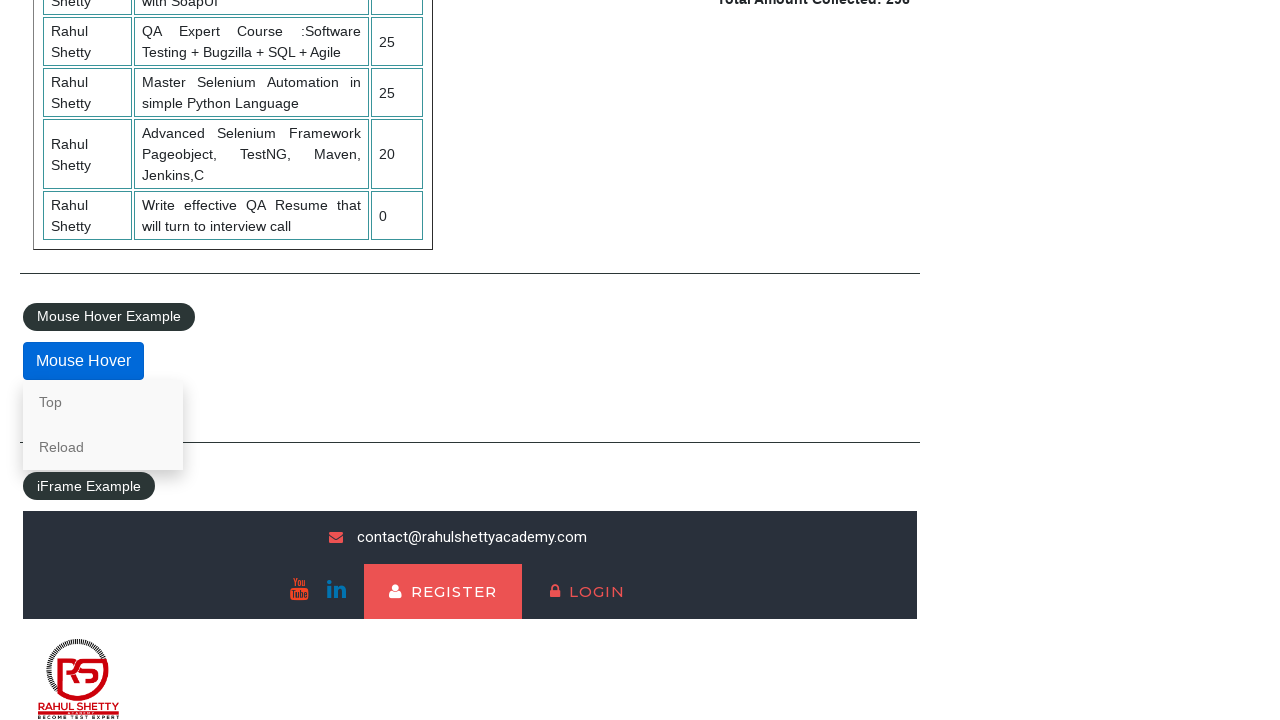

Clicked on 'Top' option in submenu at (103, 402) on xpath=//a[text()='Top']
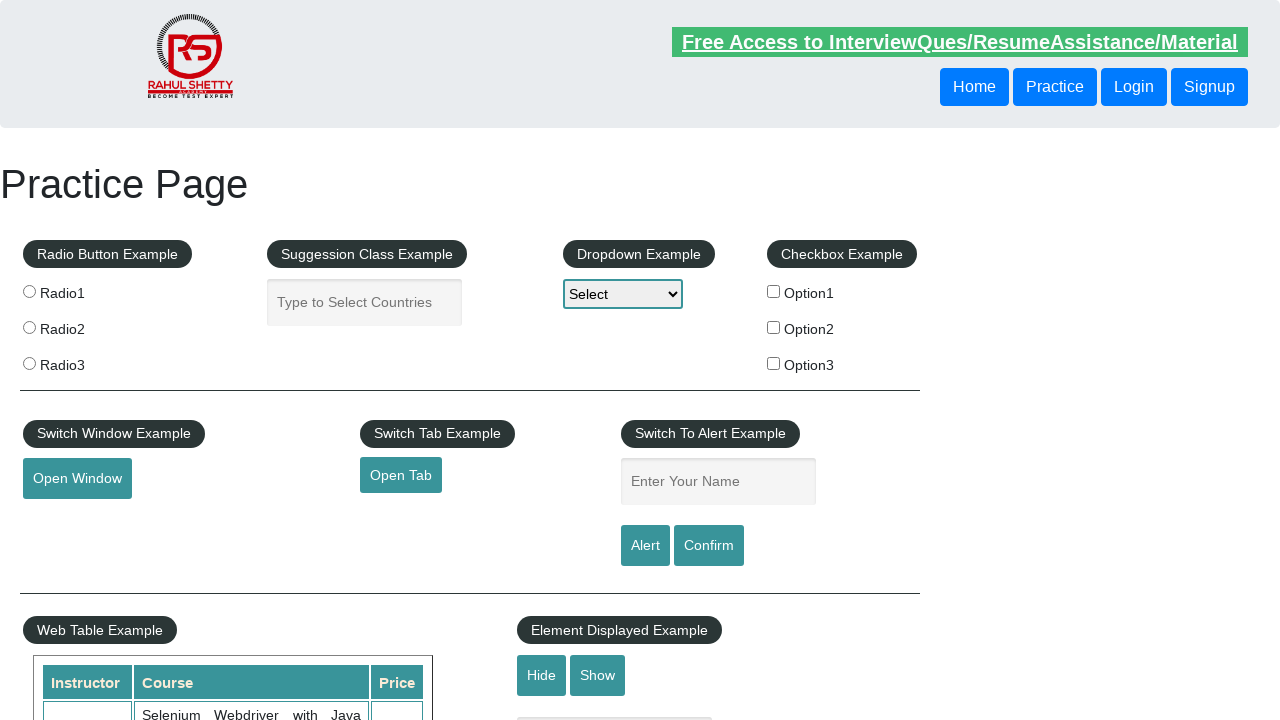

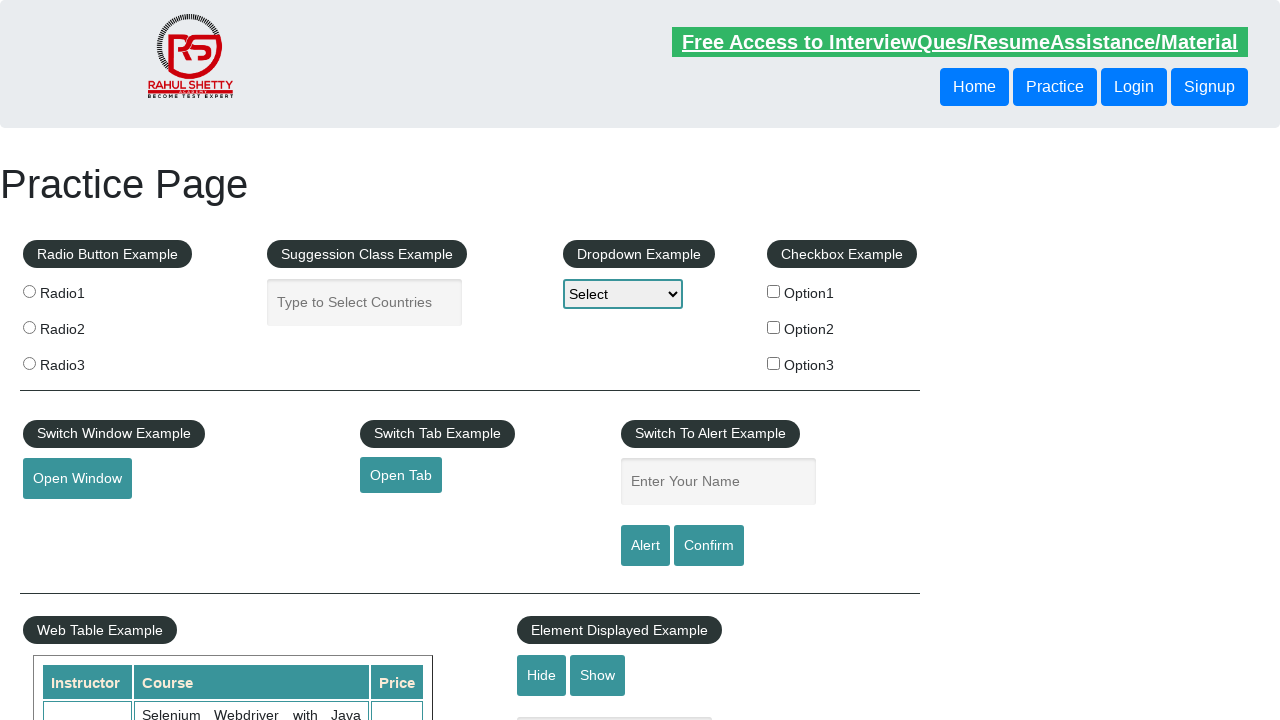